Tests scrolling functionality on the Selenium website by scrolling down, up, and to the bottom of the page

Starting URL: http://www.seleniumhq.org/

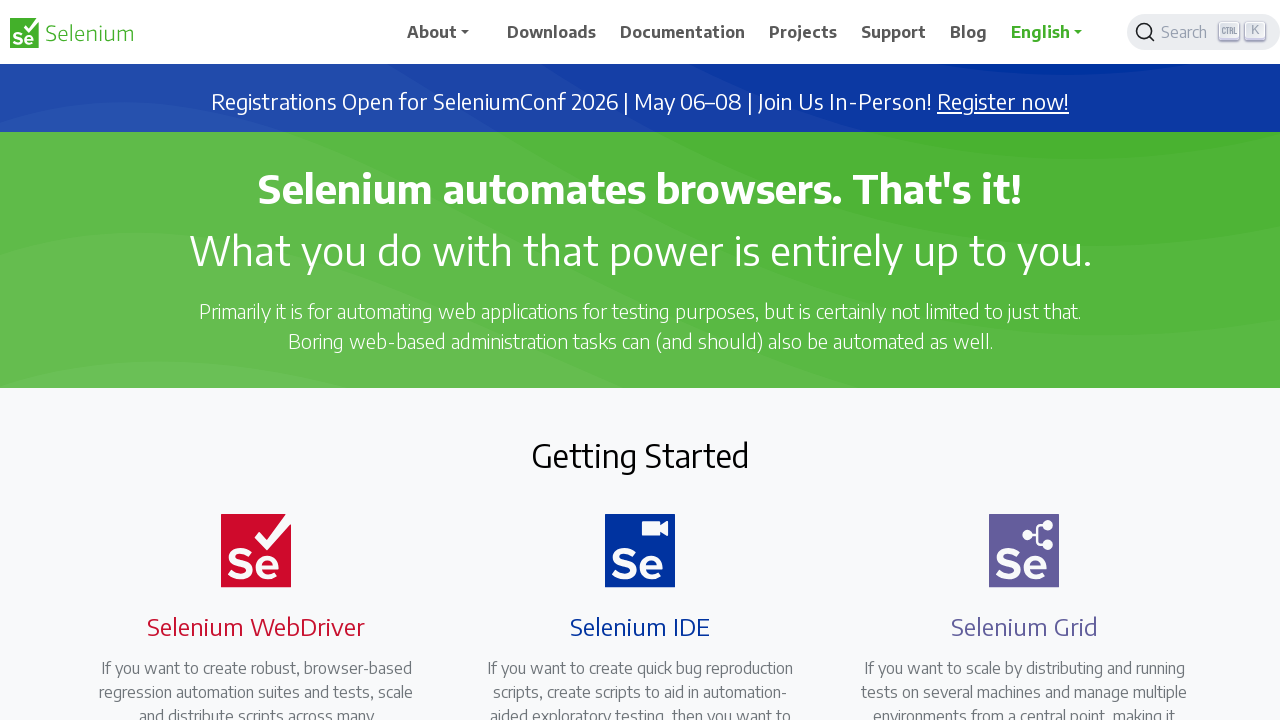

Scrolled down by 300 pixels on Selenium website
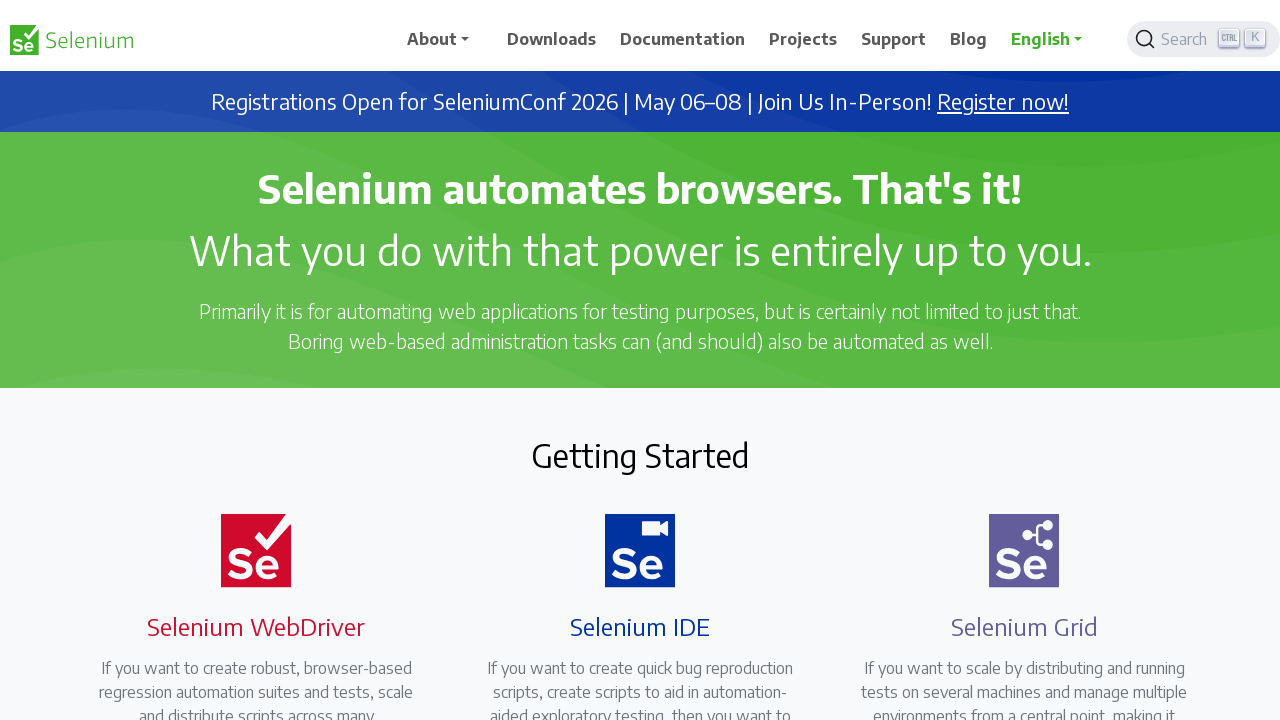

Waited 5 seconds for scroll visual effect
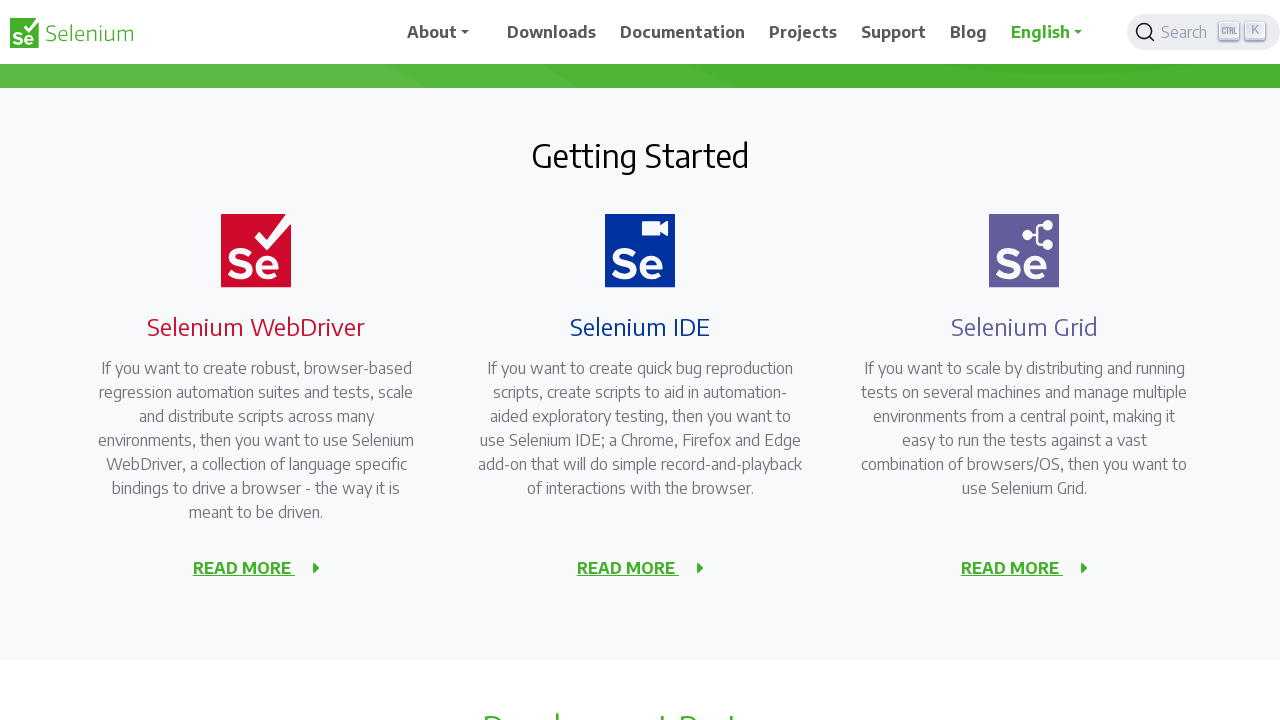

Scrolled back up by 300 pixels
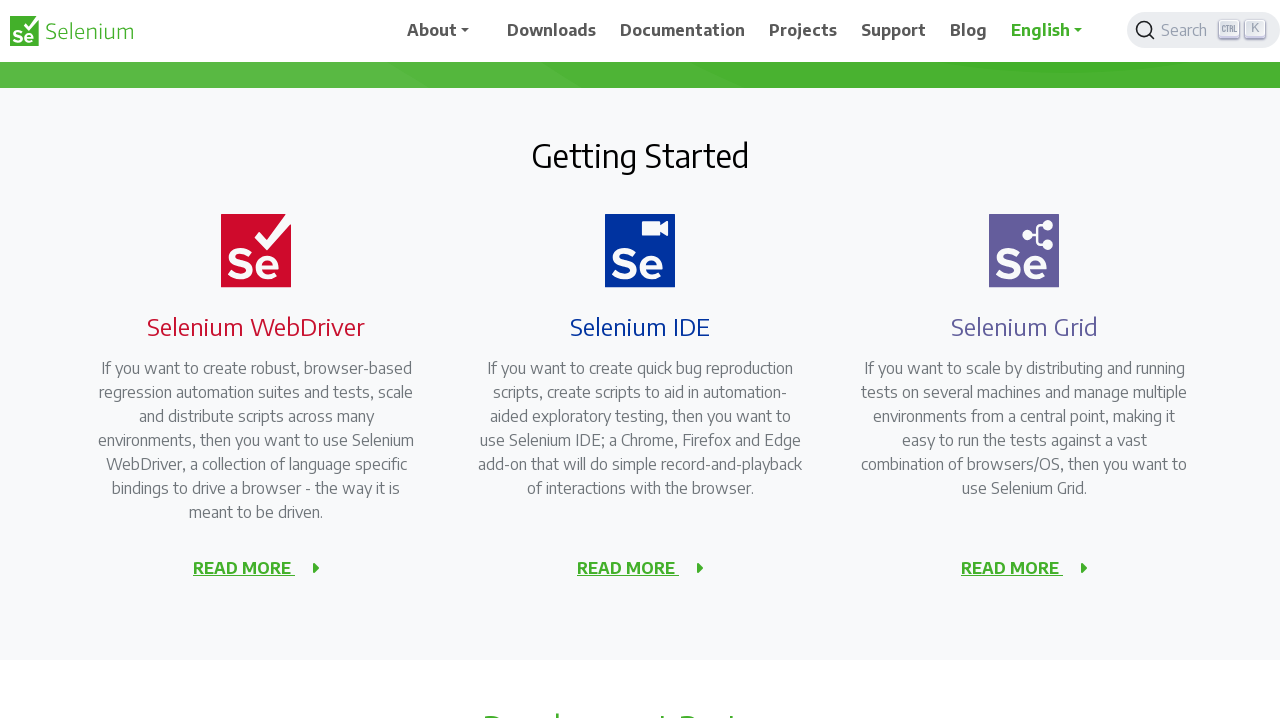

Waited 5 seconds for scroll visual effect
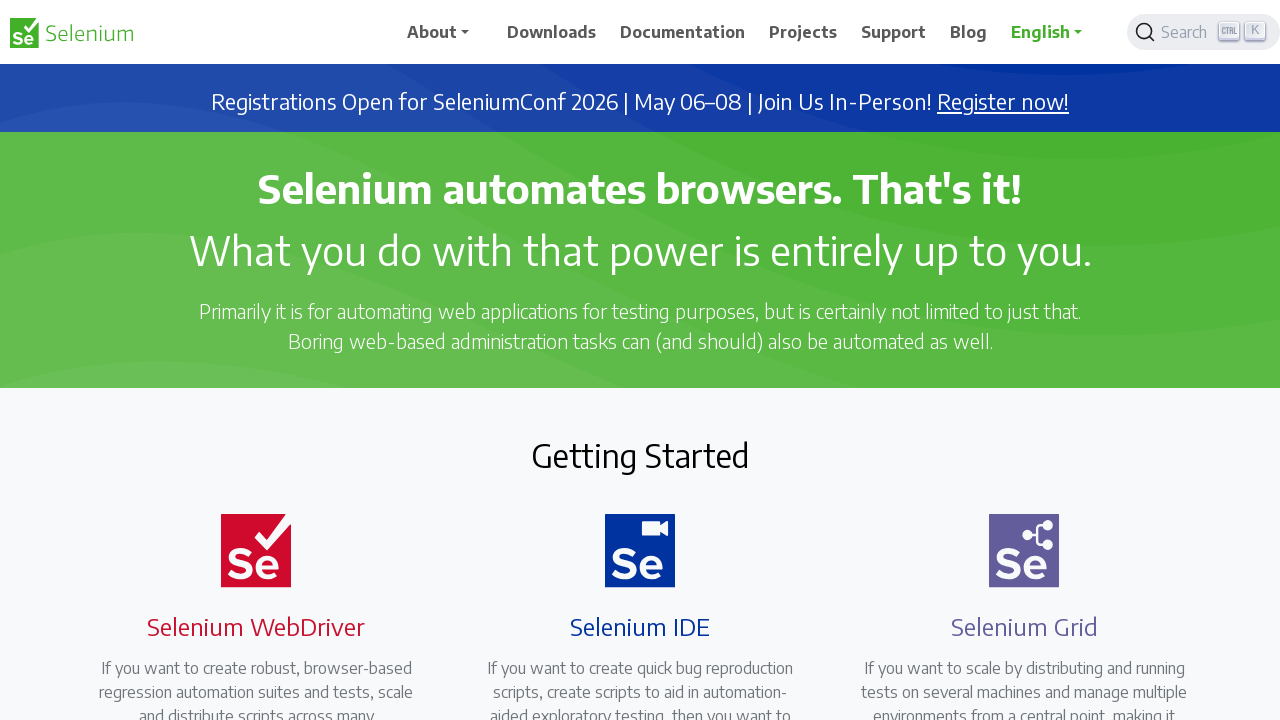

Scrolled to the bottom of the page
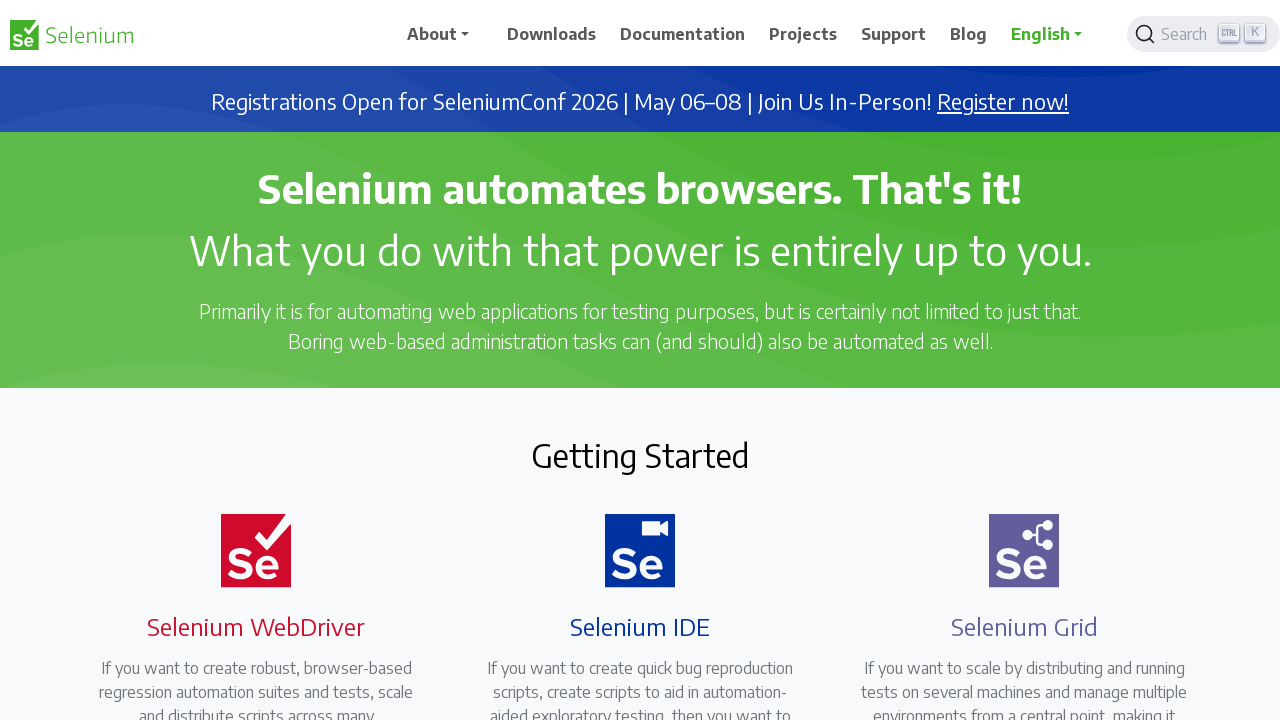

Waited 5 seconds for scroll visual effect
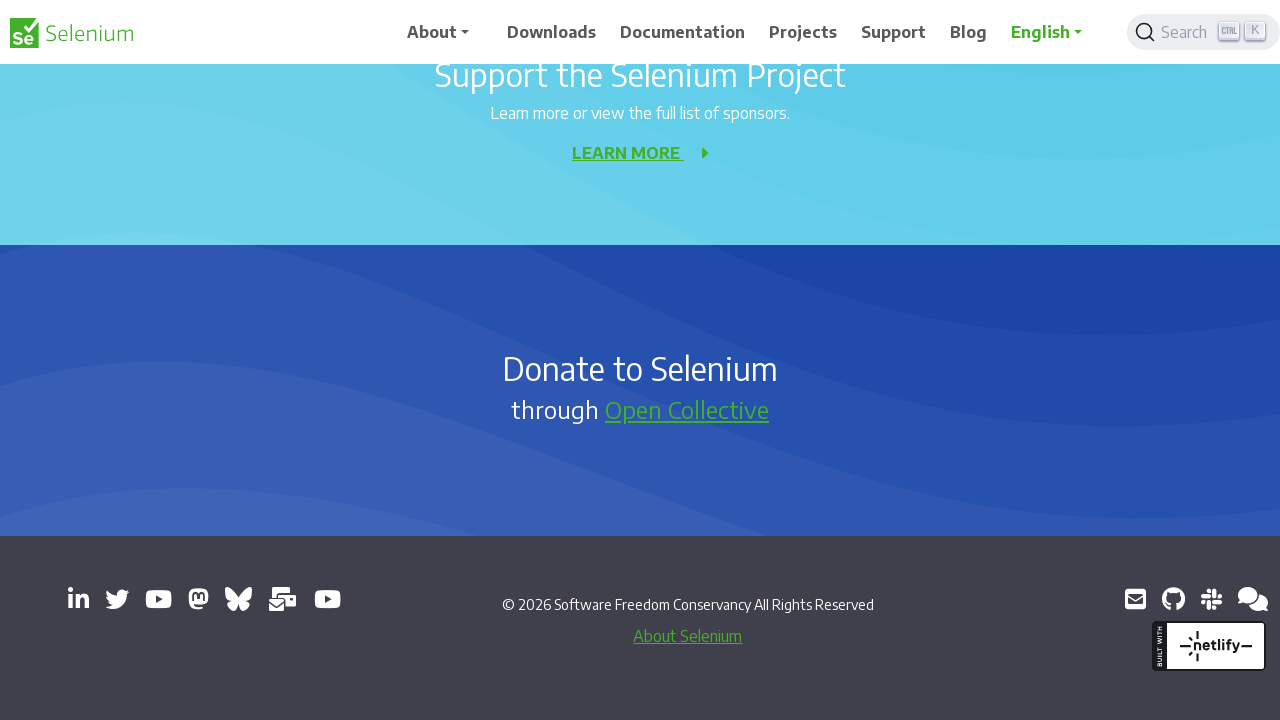

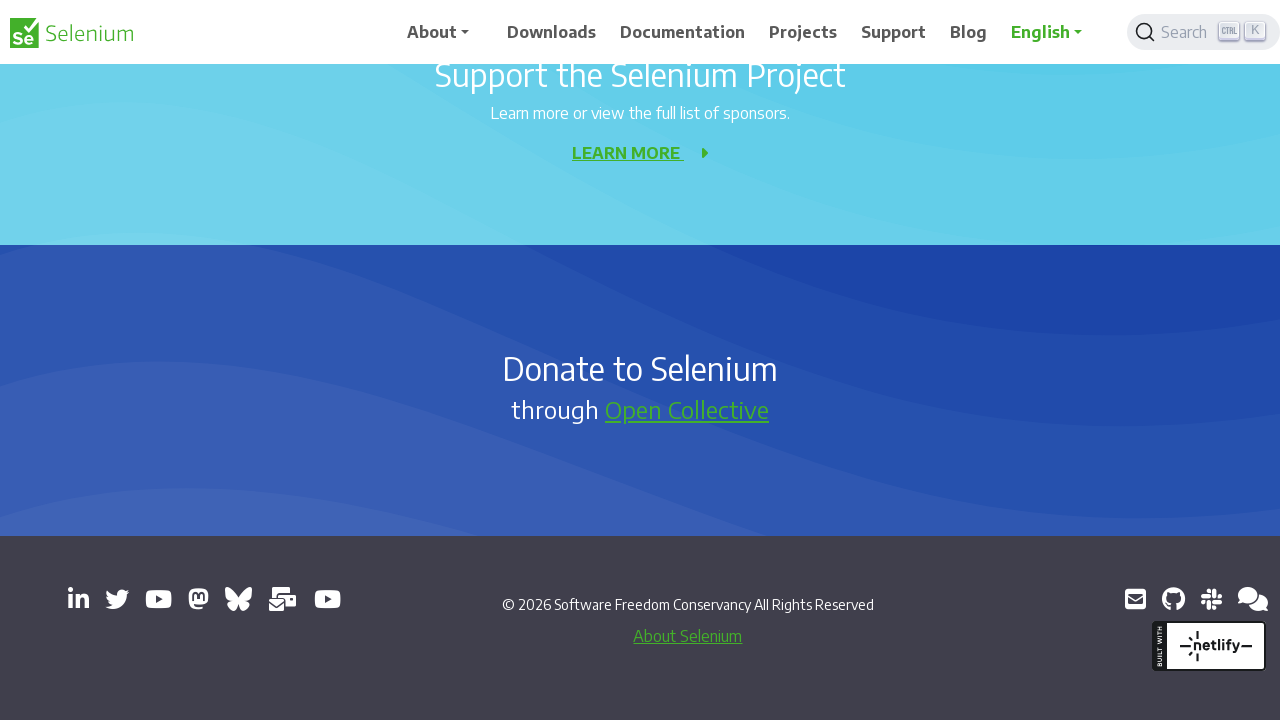